Navigates to cognextech.com and hovers over the "IT Course" navigation link to trigger any dropdown or hover effects

Starting URL: http://cognextech.com/

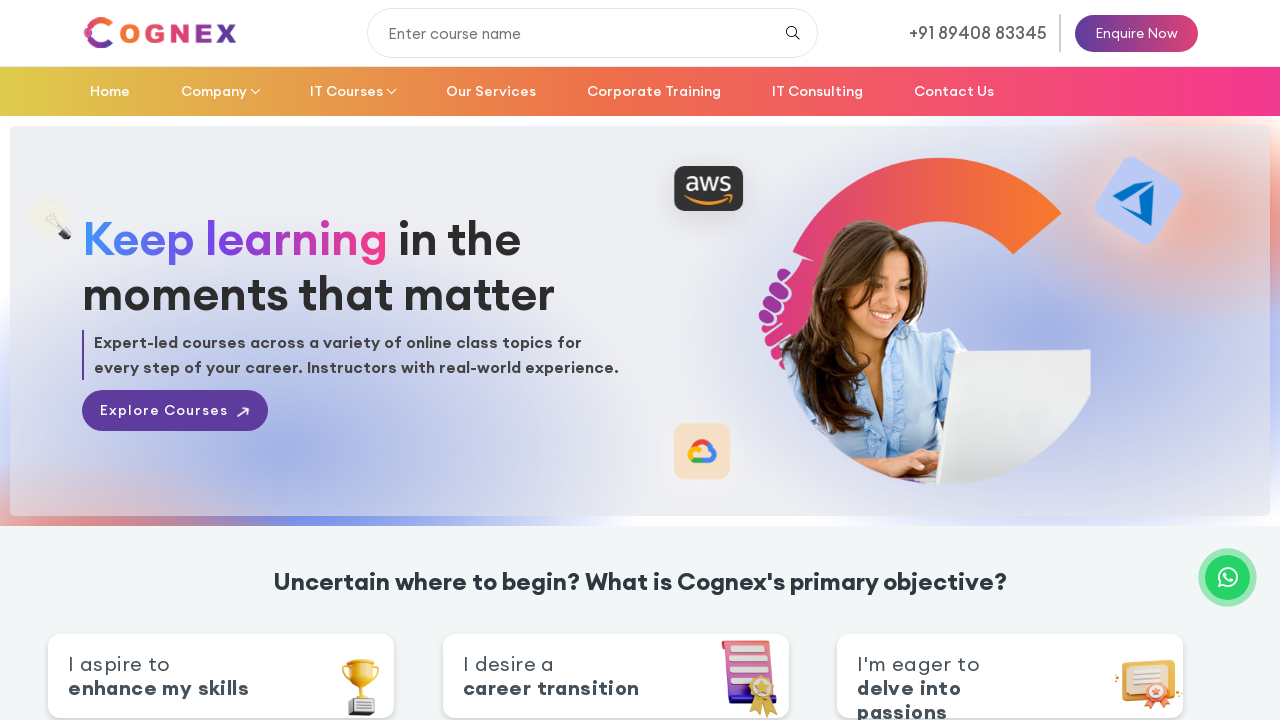

Navigated to cognextech.com
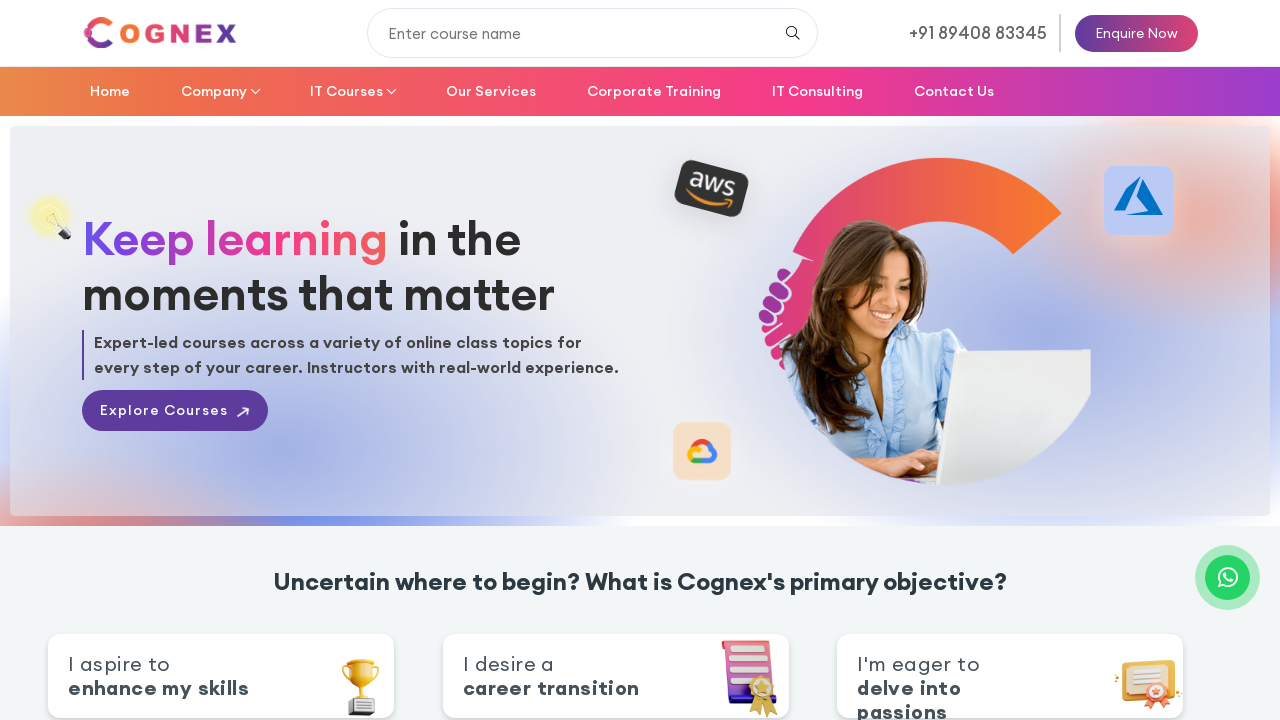

Hovered over 'IT Course' navigation link to trigger dropdown/hover effects at (352, 91) on a:has-text('IT Course')
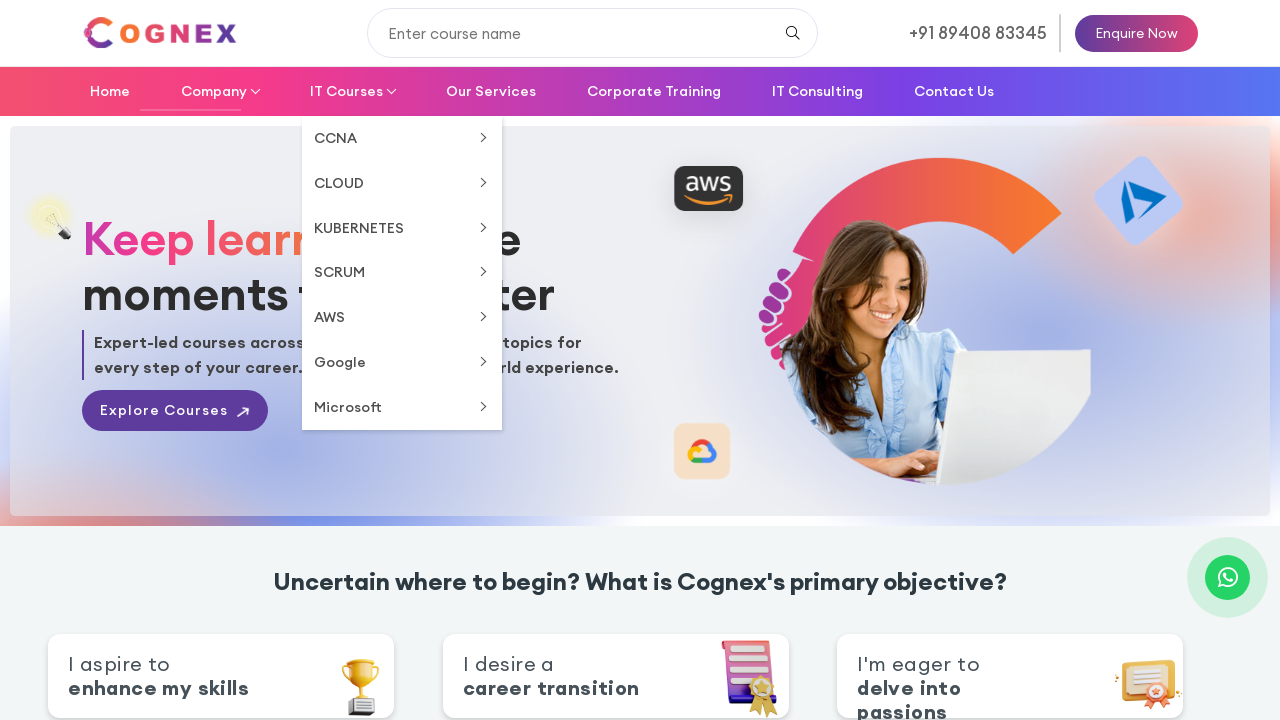

Waited 1 second to observe hover effect
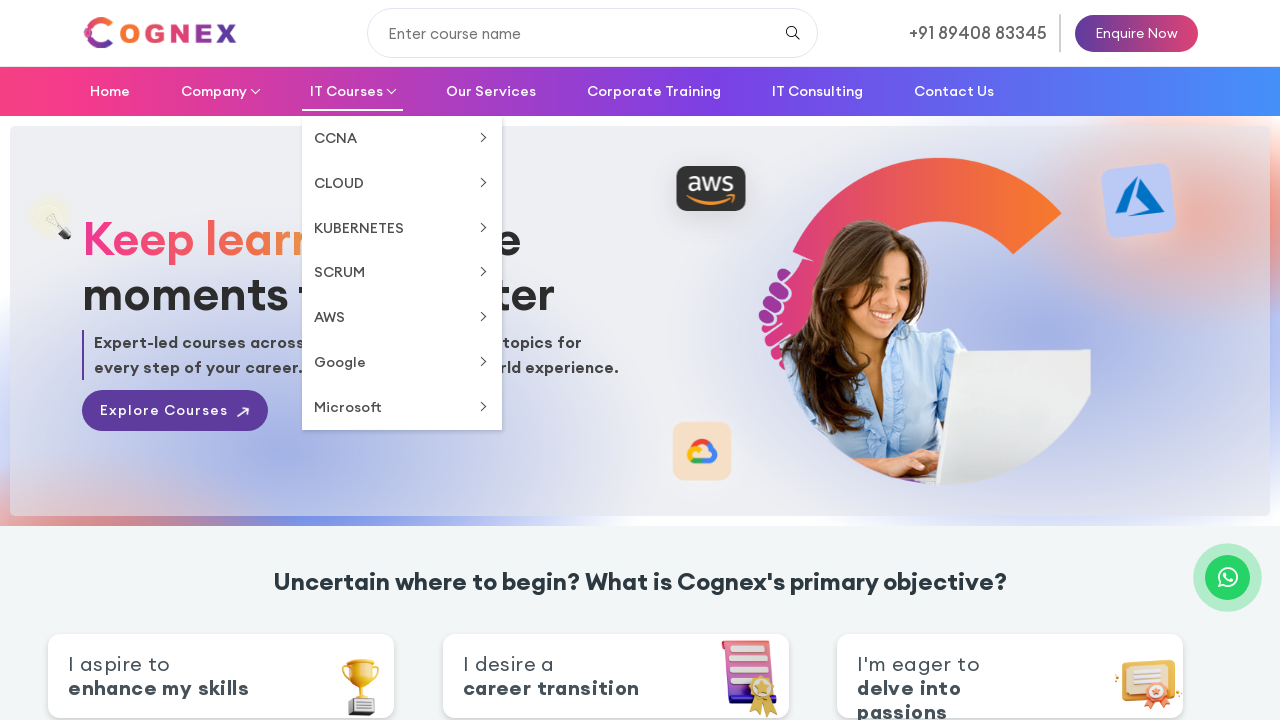

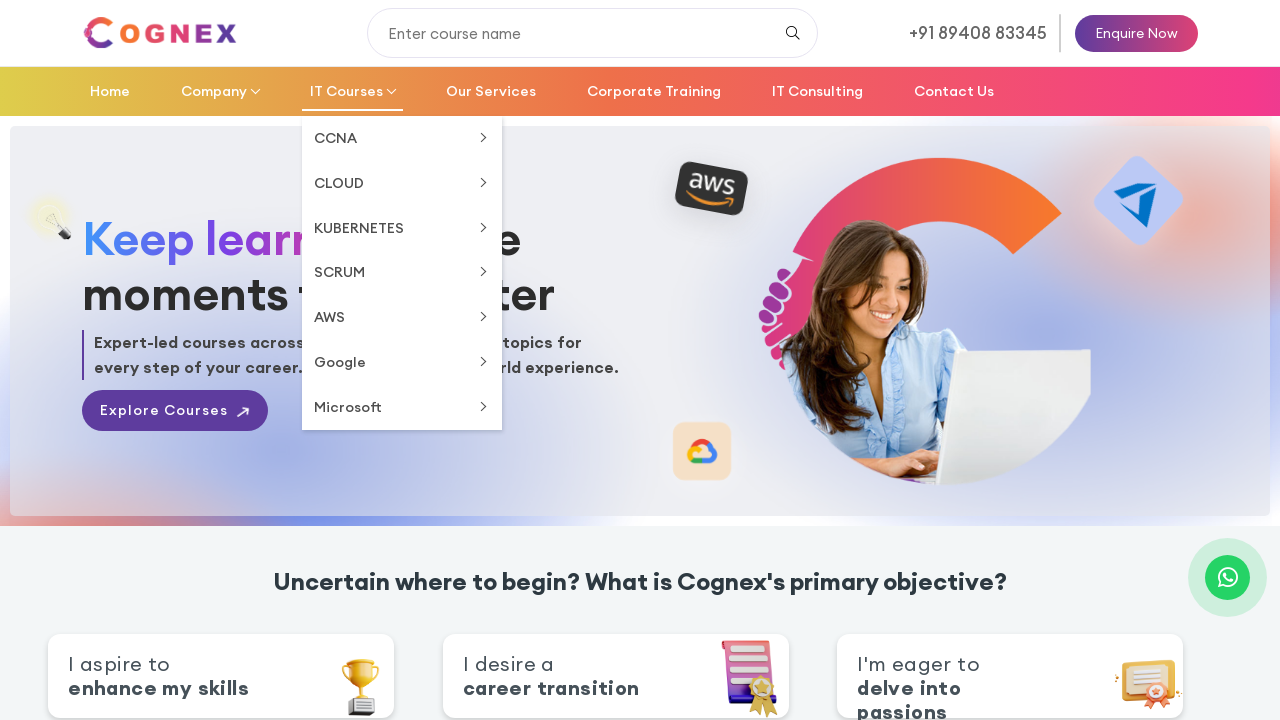